Validates that the website self-link has the correct href

Starting URL: https://jaredwebber.dev

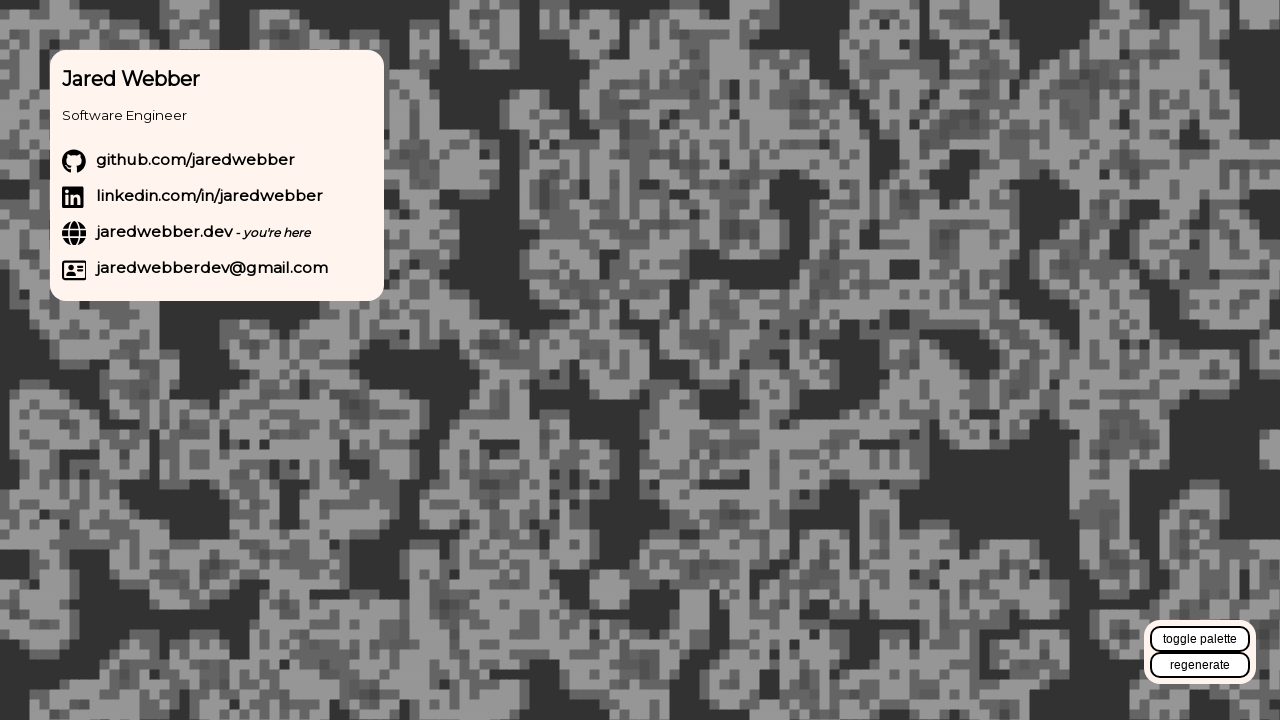

Located website self-link with name 'jaredwebber.dev - you're here'
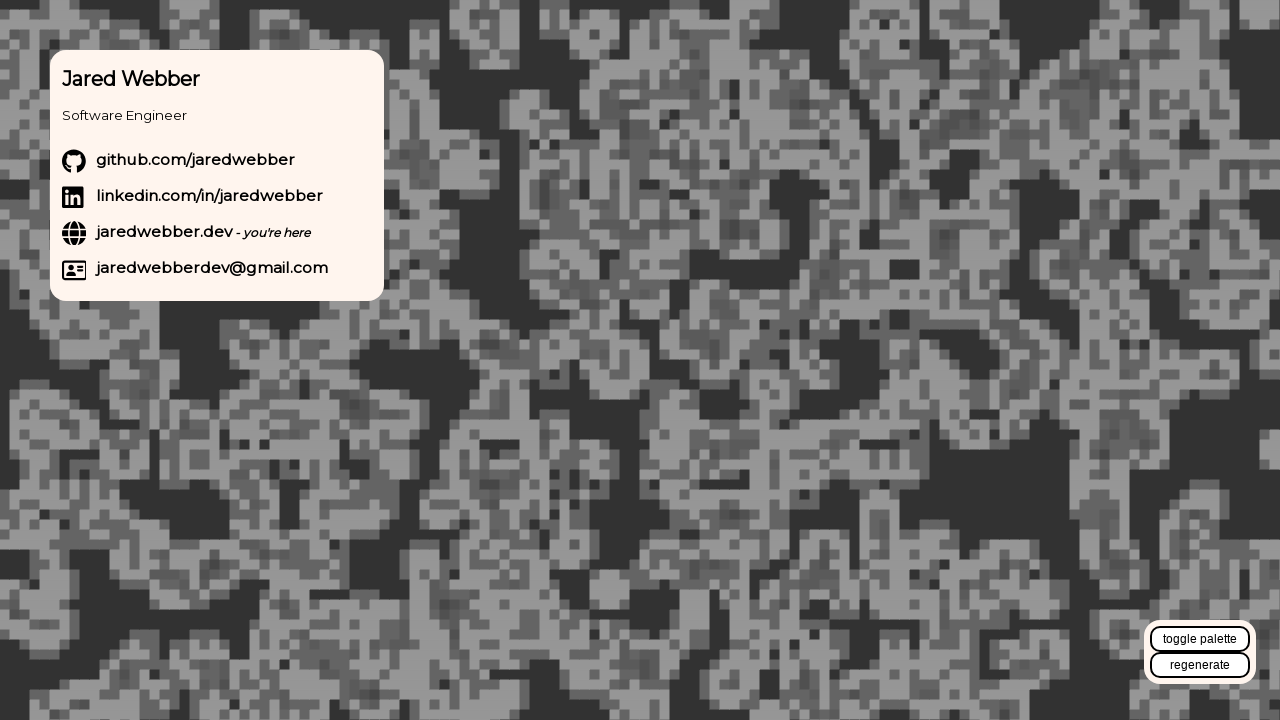

Retrieved href attribute from website self-link
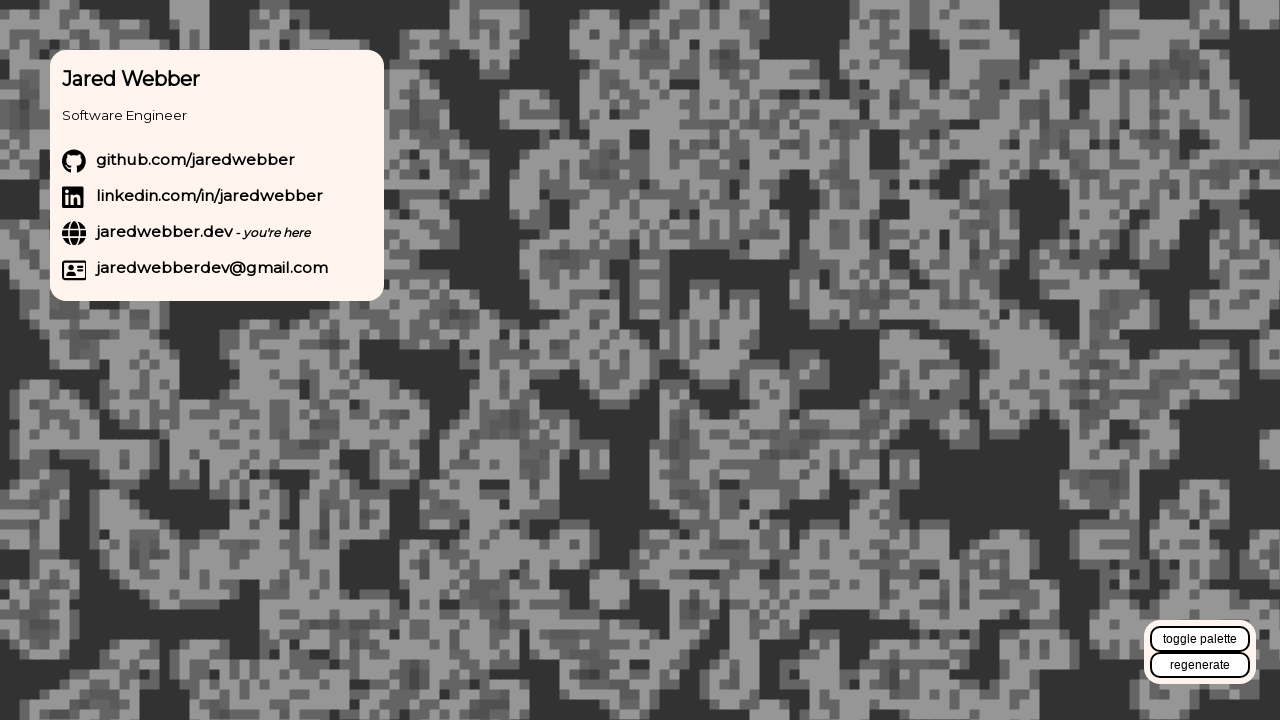

Verified website self-link href is either 'https://jaredwebber.dev/index.html' or 'index.html'
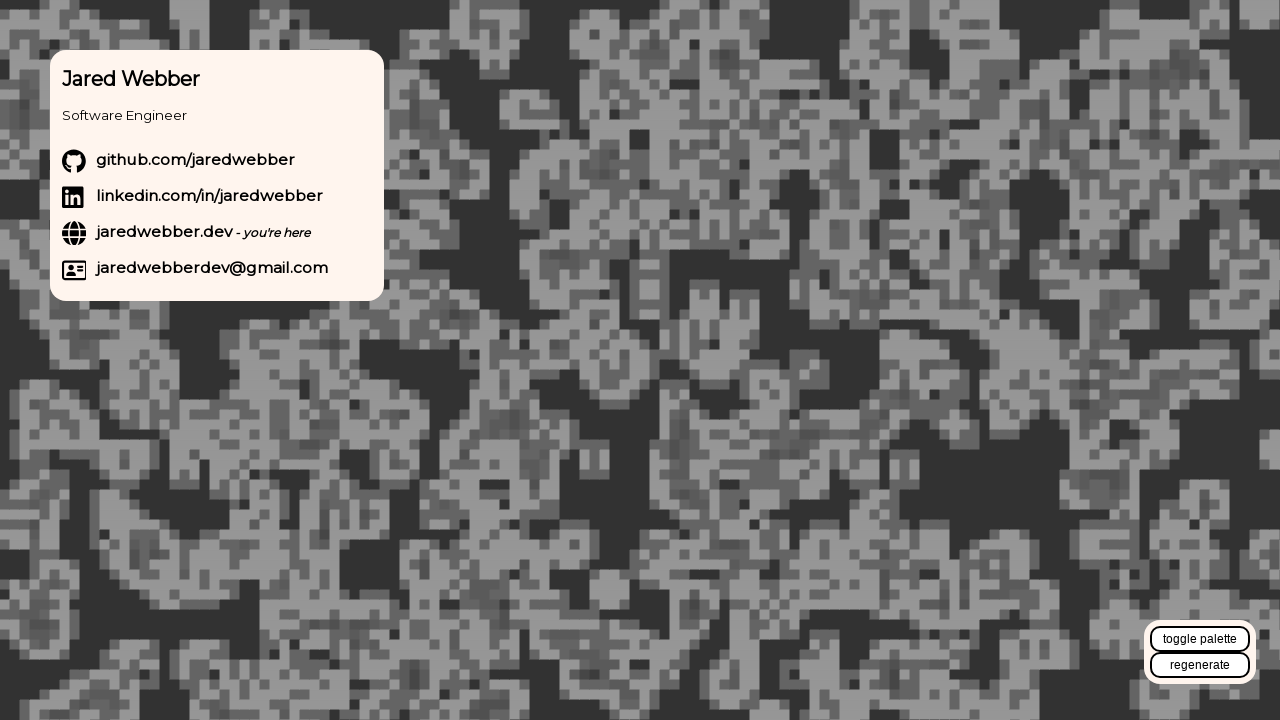

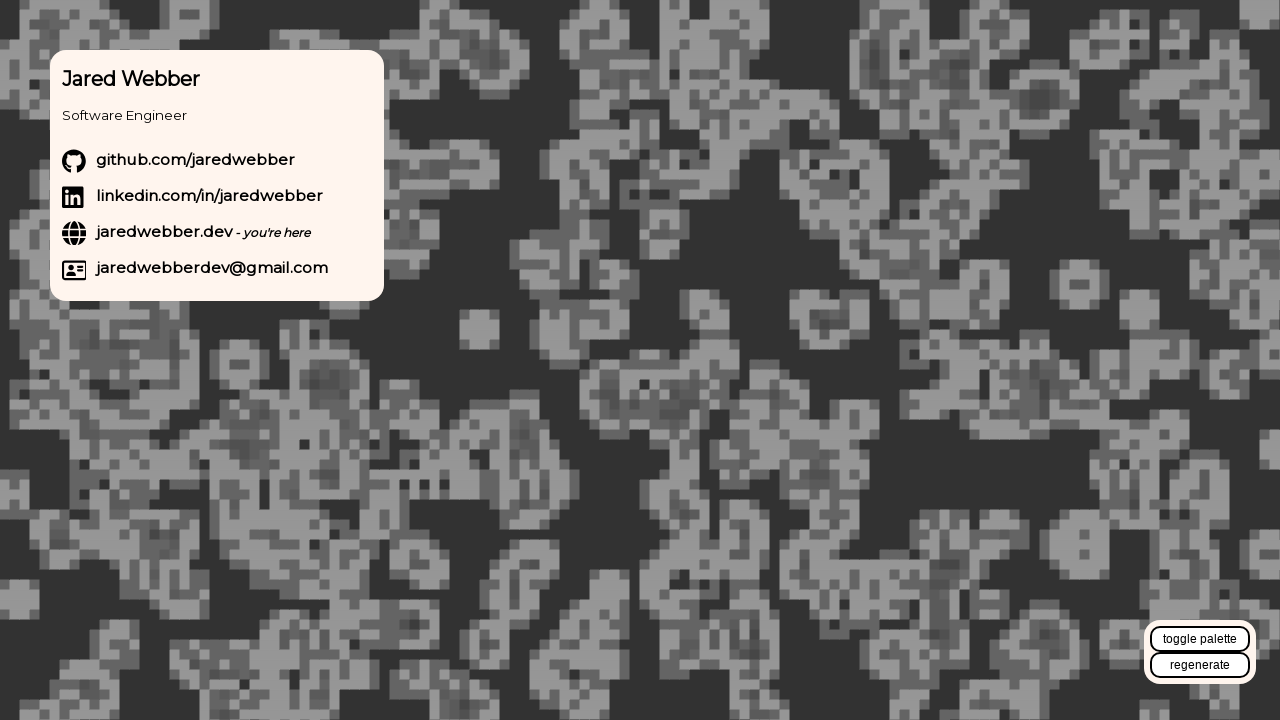